Tests that the Clear completed button displays correct text when there are completed items

Starting URL: https://demo.playwright.dev/todomvc

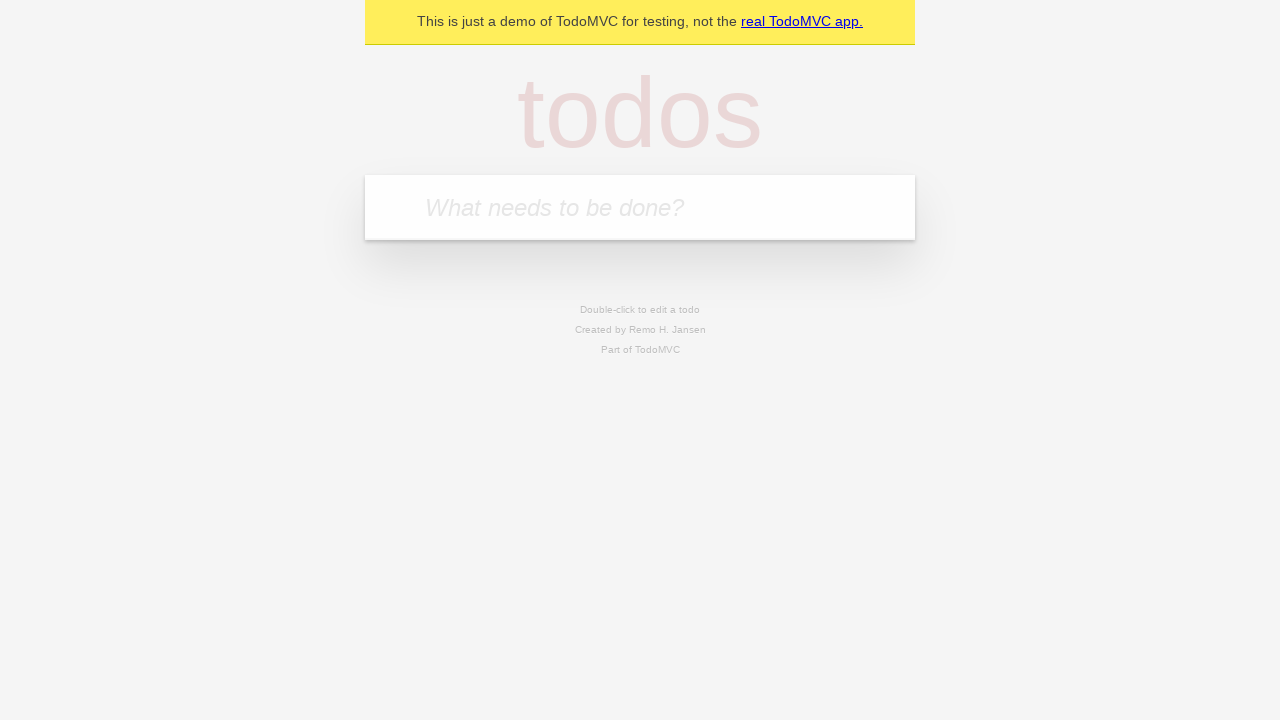

Filled todo input with 'buy some cheese' on internal:attr=[placeholder="What needs to be done?"i]
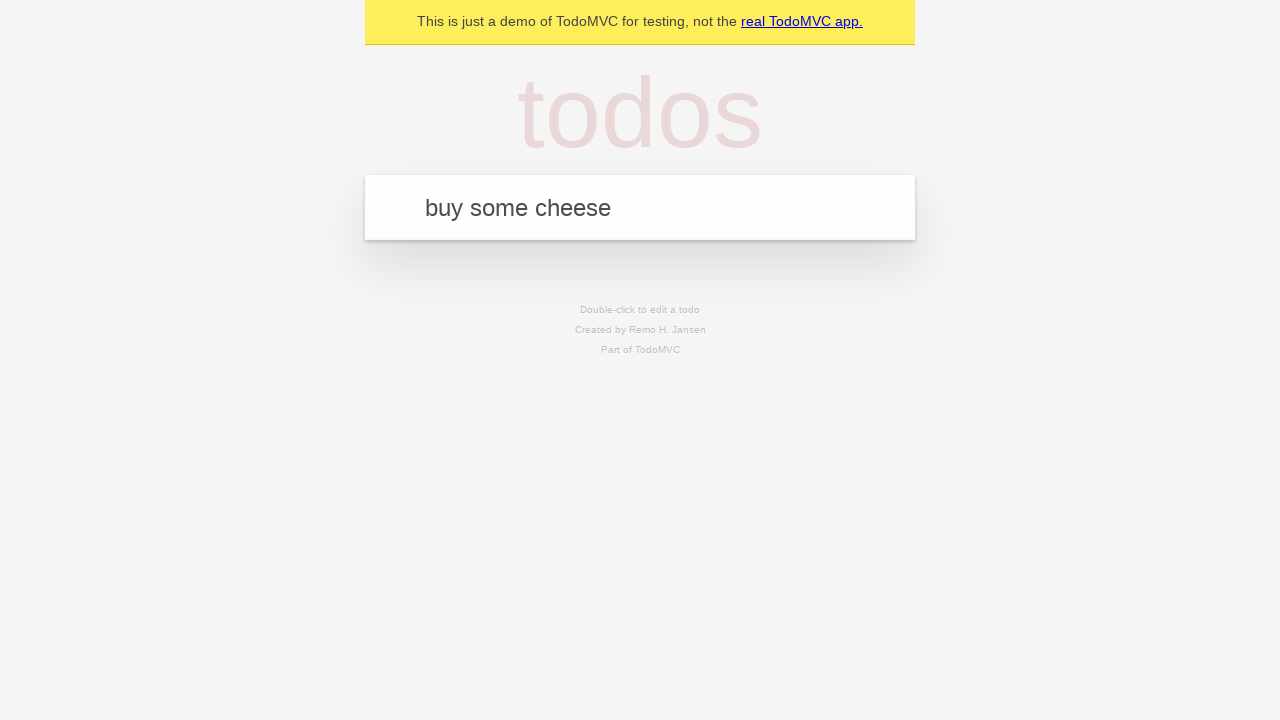

Pressed Enter to create todo 'buy some cheese' on internal:attr=[placeholder="What needs to be done?"i]
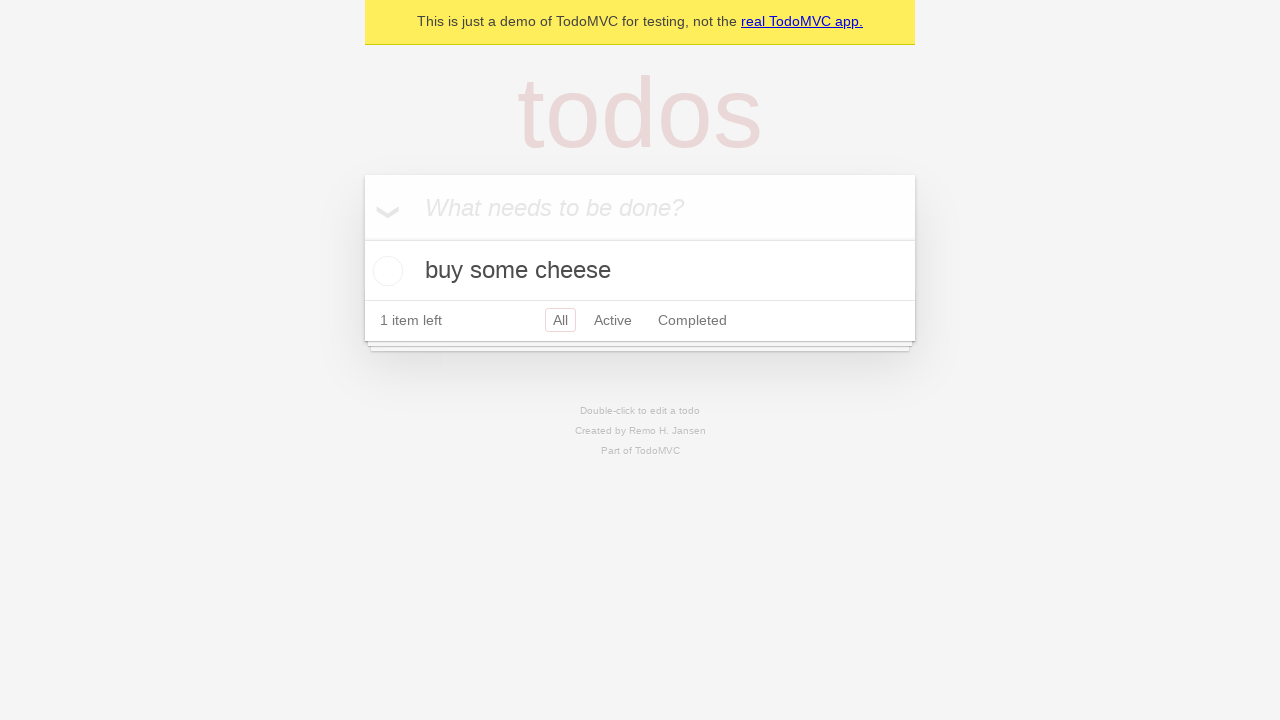

Filled todo input with 'feed the cat' on internal:attr=[placeholder="What needs to be done?"i]
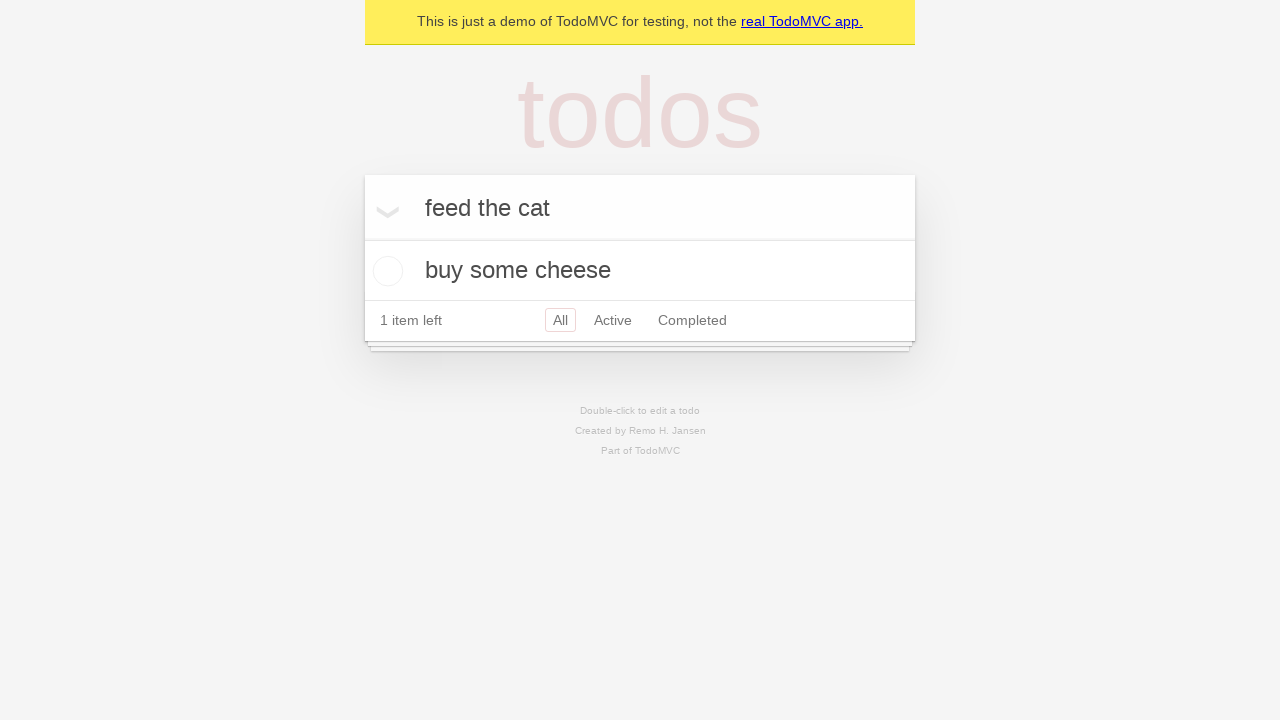

Pressed Enter to create todo 'feed the cat' on internal:attr=[placeholder="What needs to be done?"i]
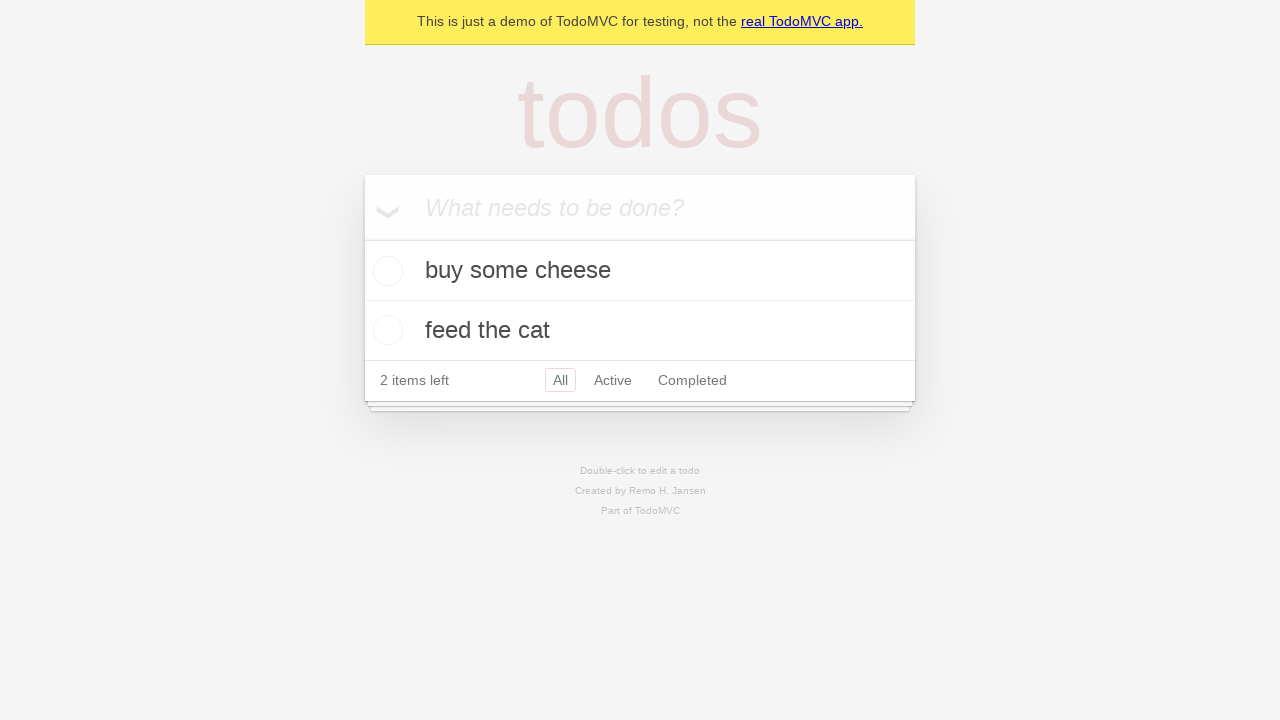

Filled todo input with 'book a doctors appointment' on internal:attr=[placeholder="What needs to be done?"i]
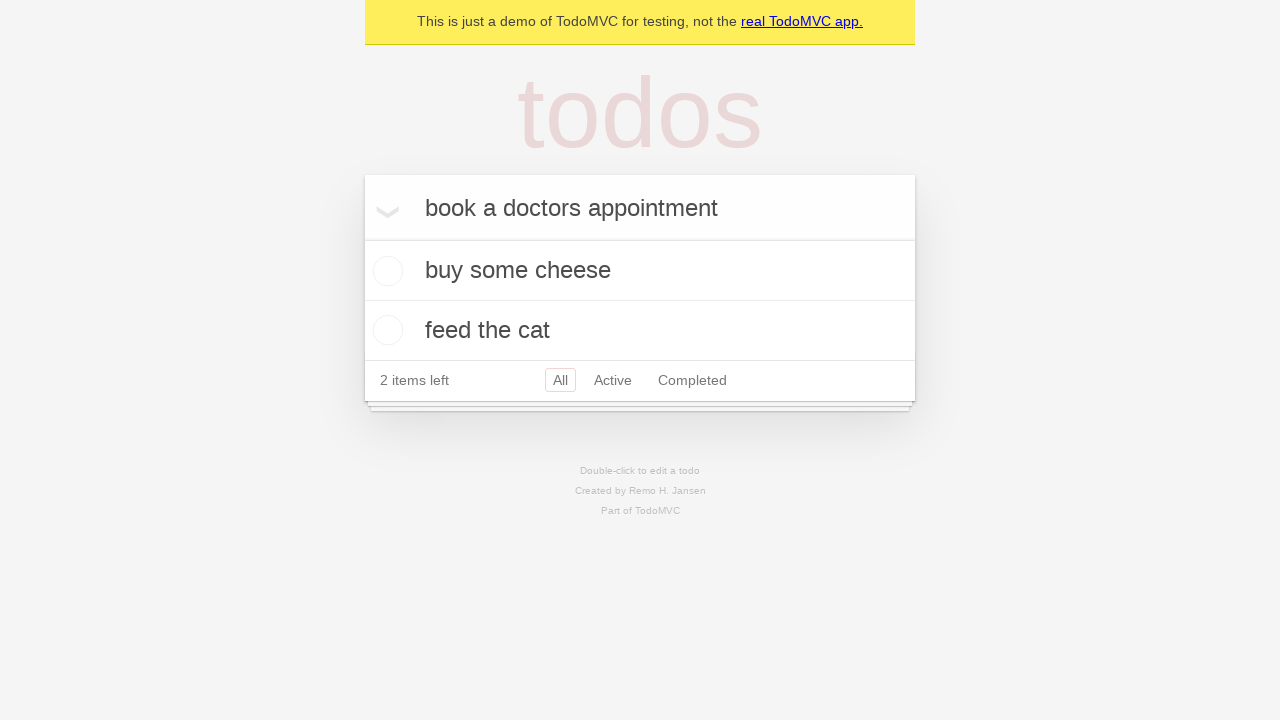

Pressed Enter to create todo 'book a doctors appointment' on internal:attr=[placeholder="What needs to be done?"i]
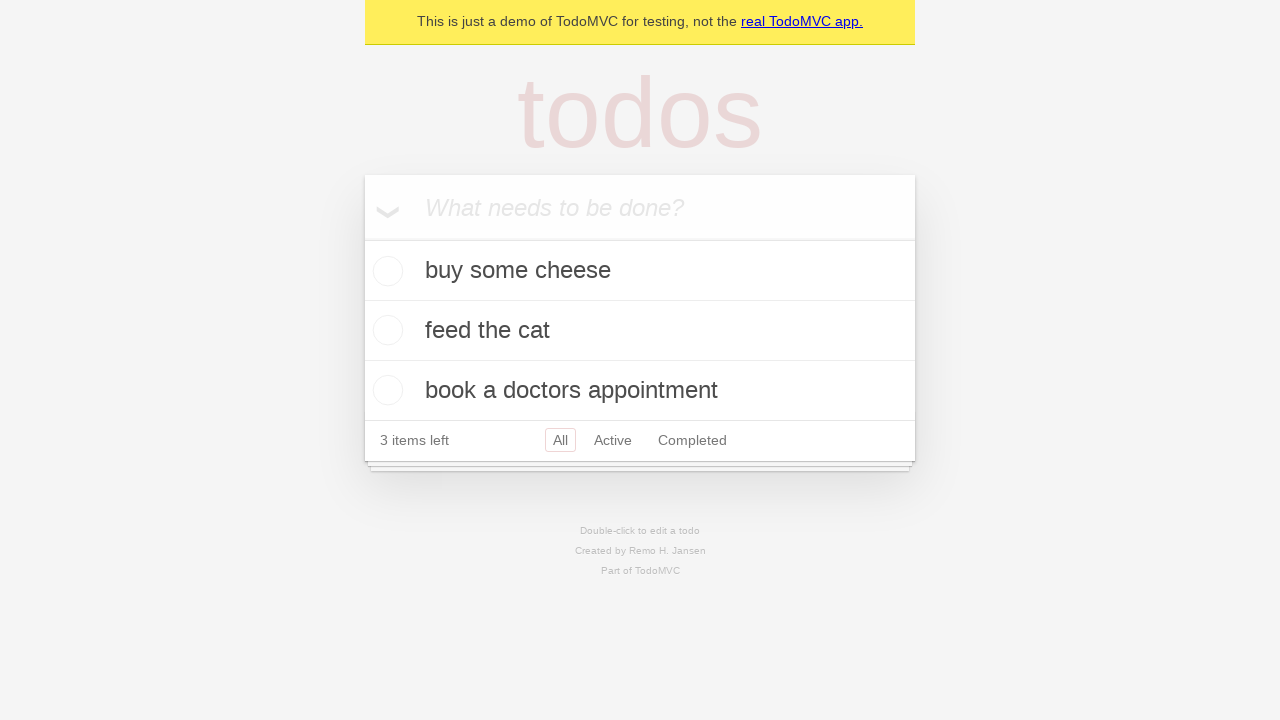

All 3 todos created and loaded
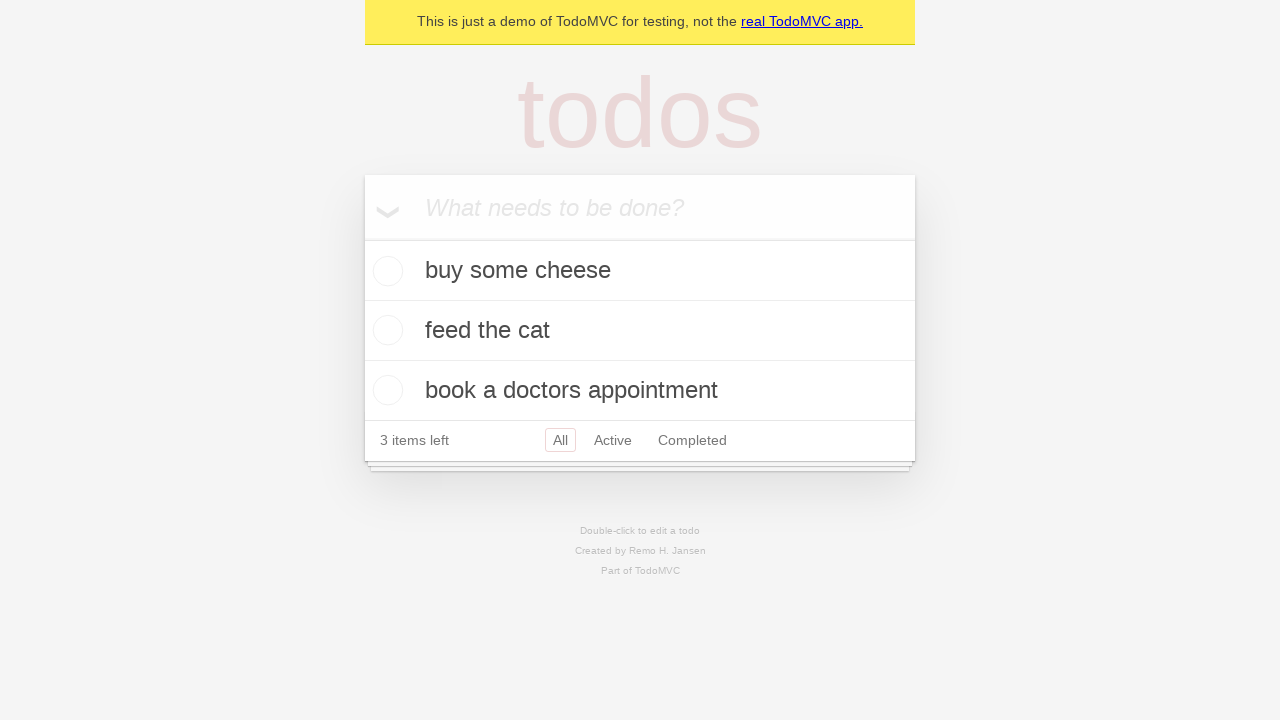

Checked first todo item as completed at (385, 271) on .todo-list li .toggle >> nth=0
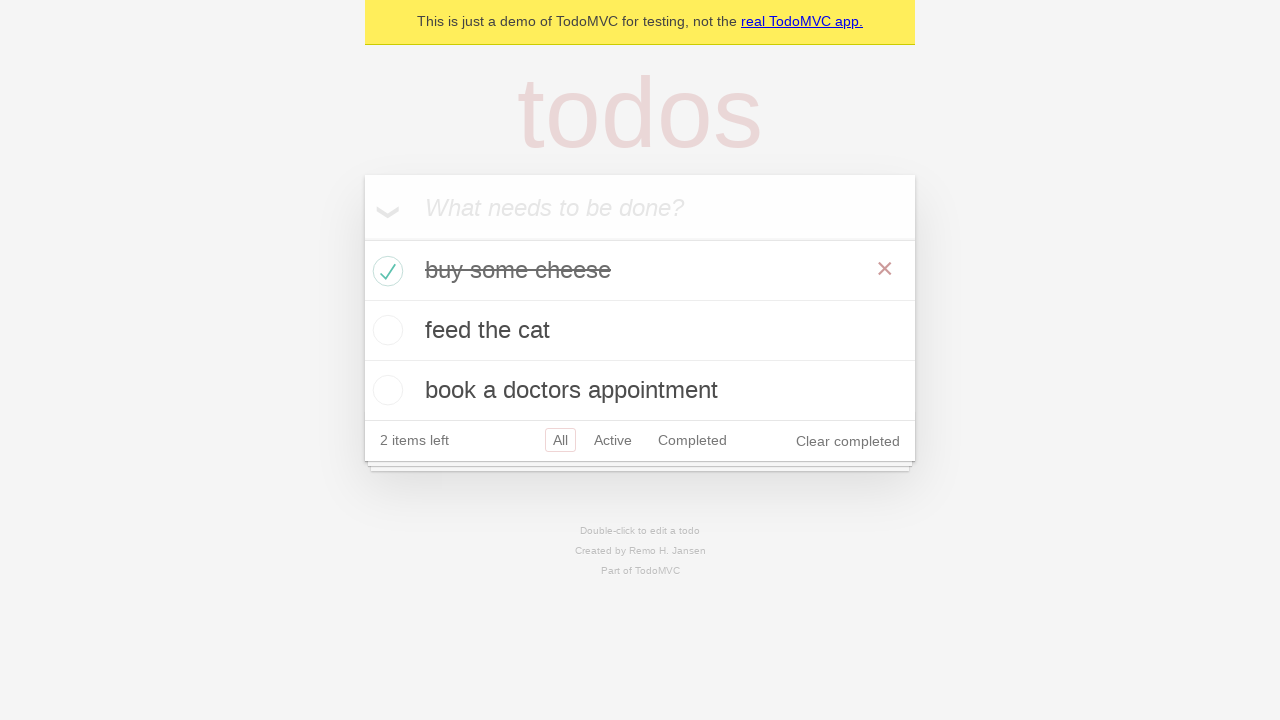

Clear completed button appeared with correct text
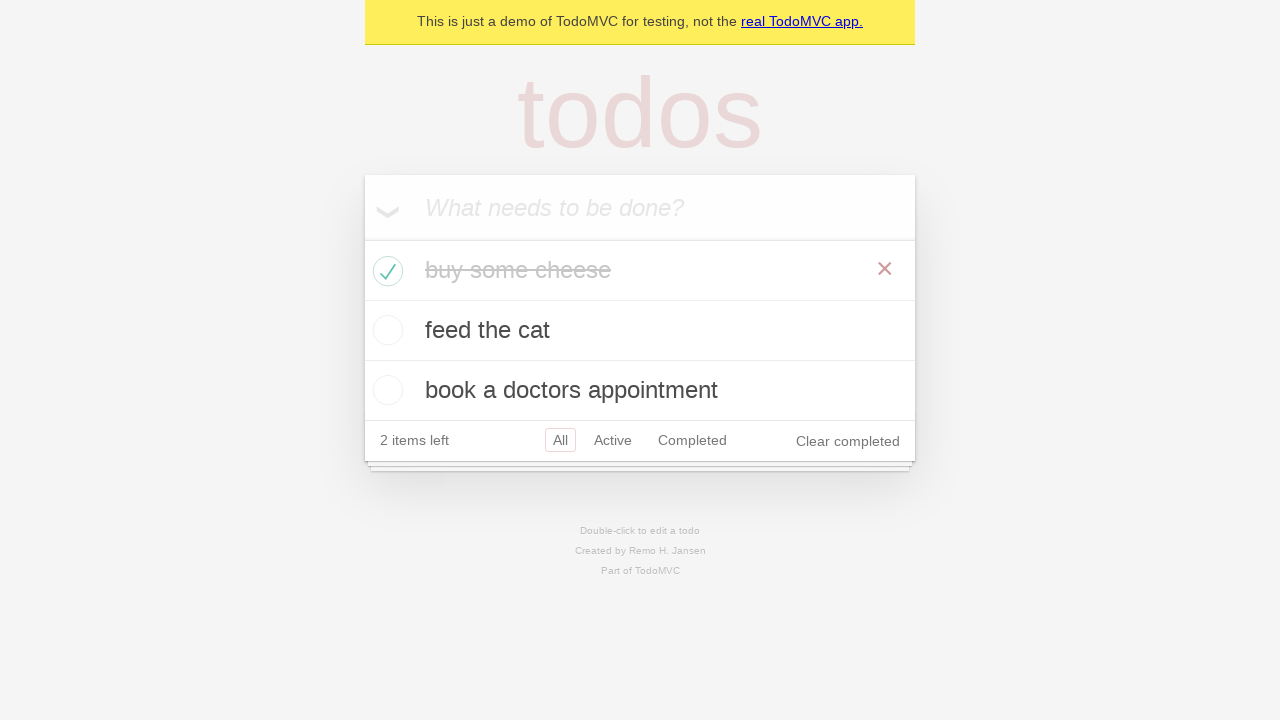

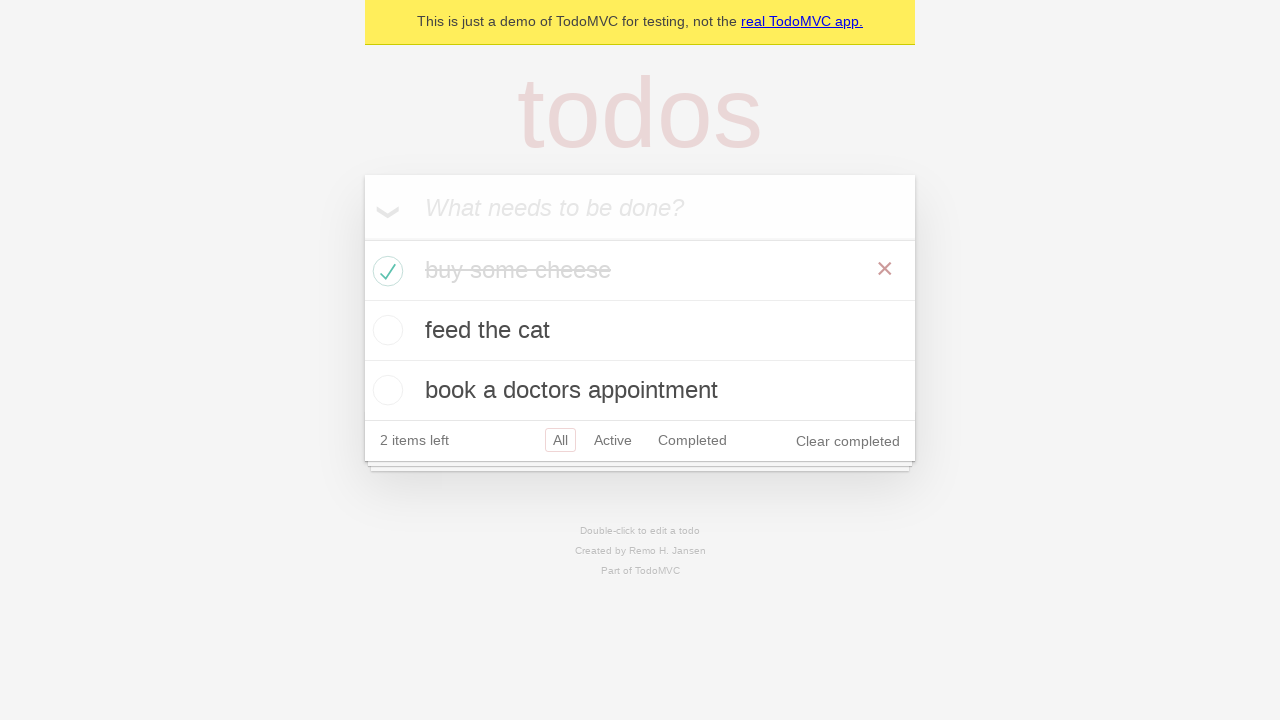